Tests static dropdown selection by selecting an option by visible text

Starting URL: https://codenboxautomationlab.com/practice/

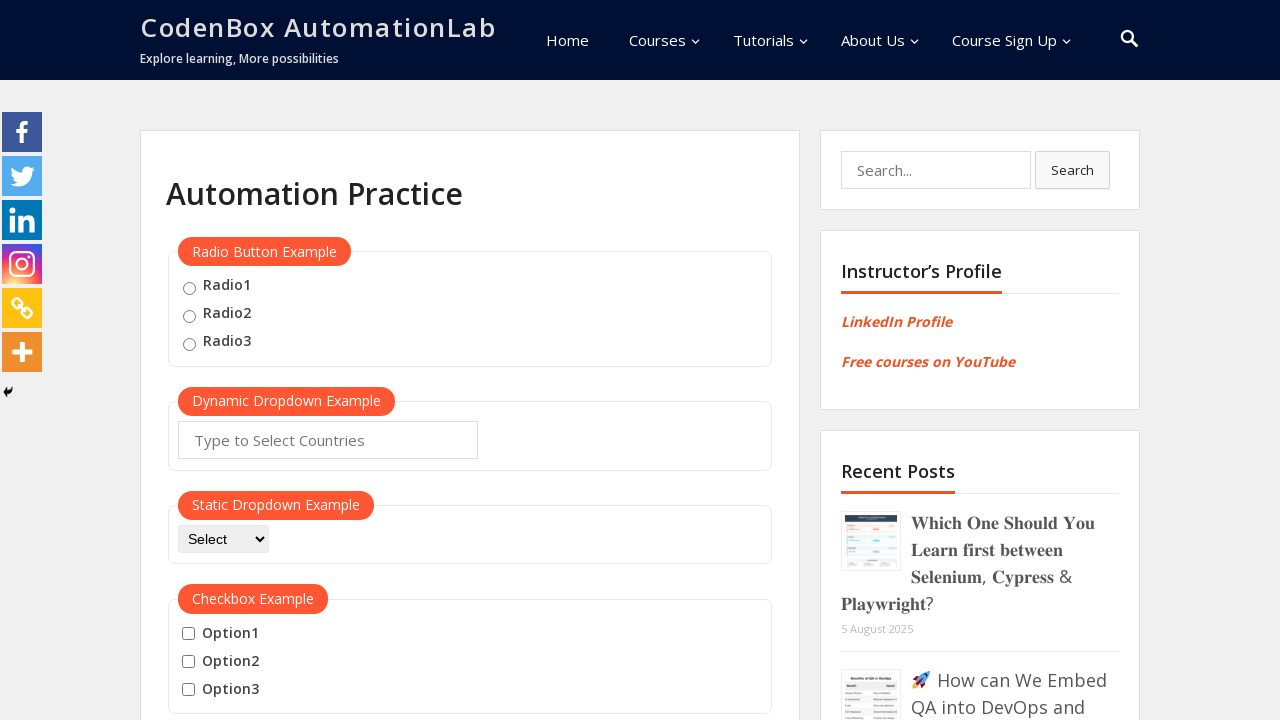

Selected 'API' option from static dropdown on #dropdown-class-example
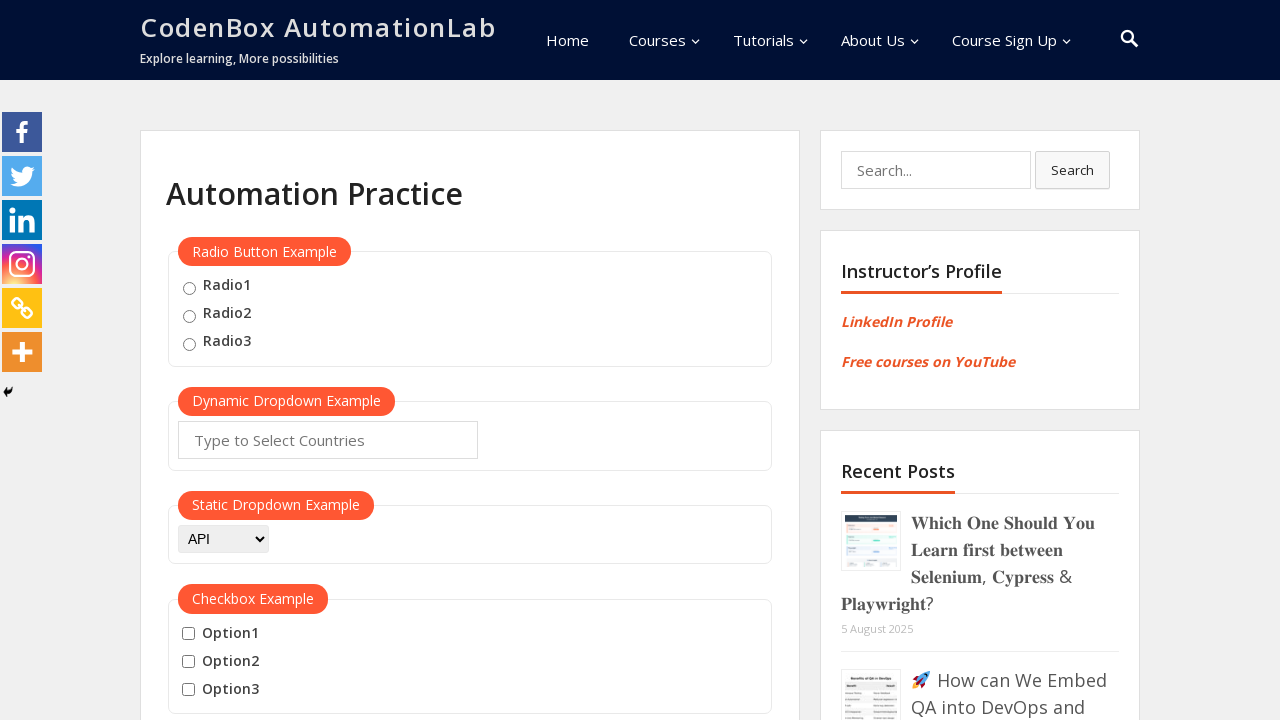

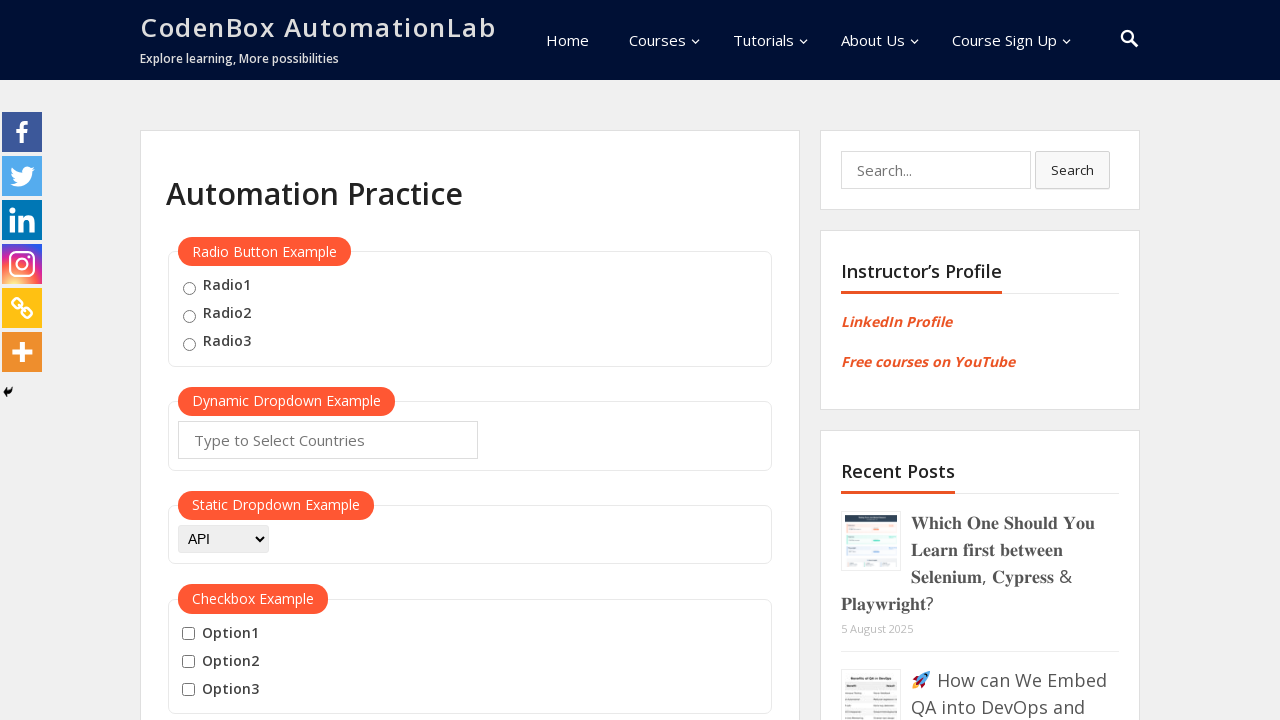